Tests alert and confirmation dialog functionality by triggering alerts, reading their text, and accepting/dismissing them

Starting URL: https://rahulshettyacademy.com/AutomationPractice/

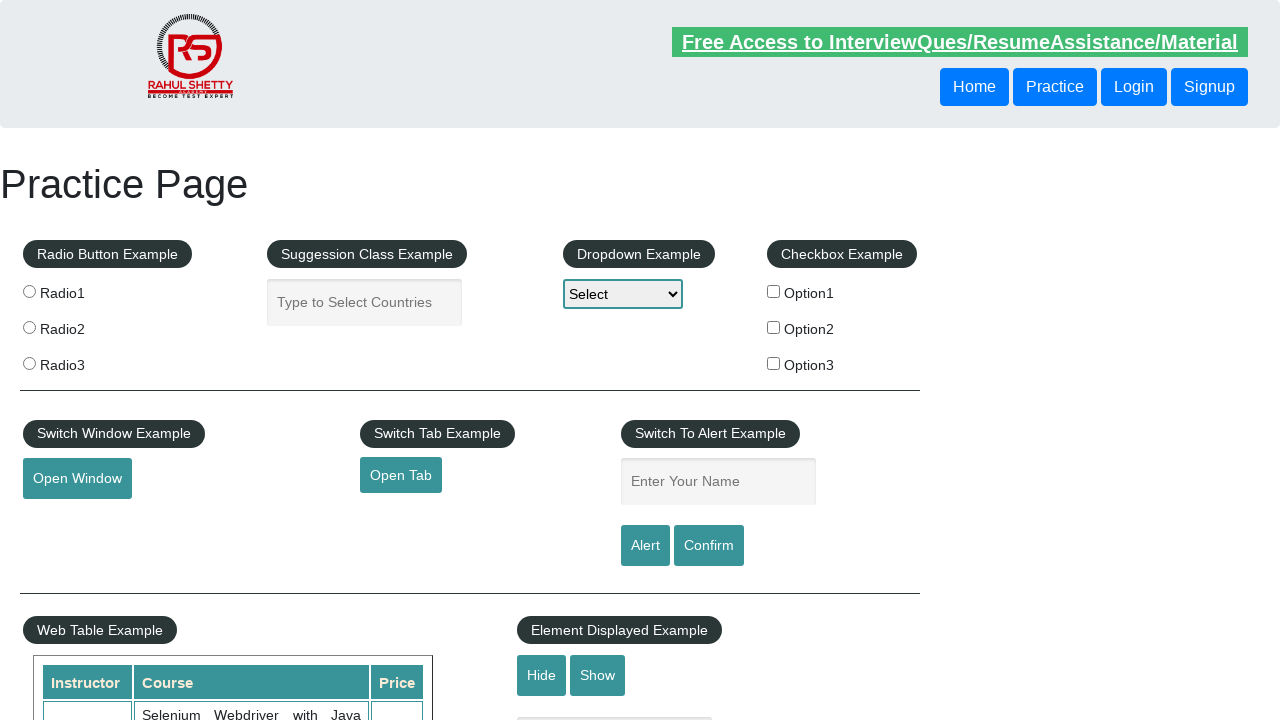

Filled name input field with 'Azmal' on input#name
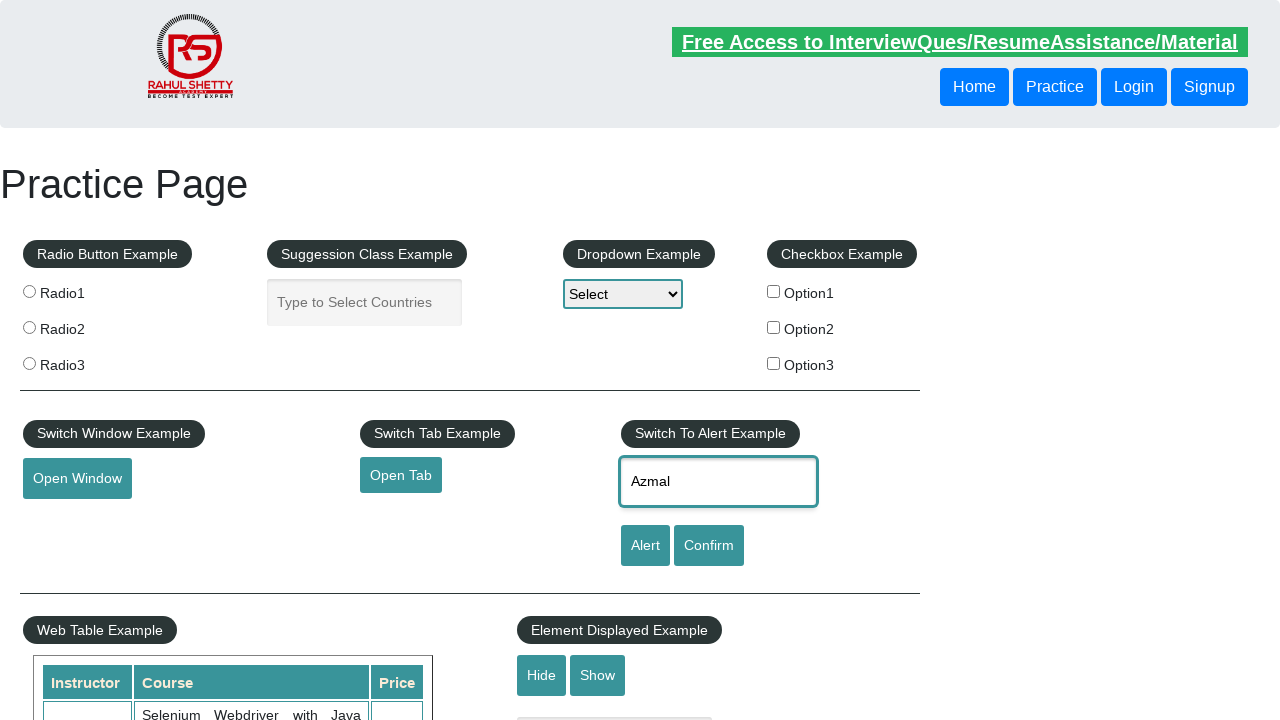

Set up dialog handler to accept alerts
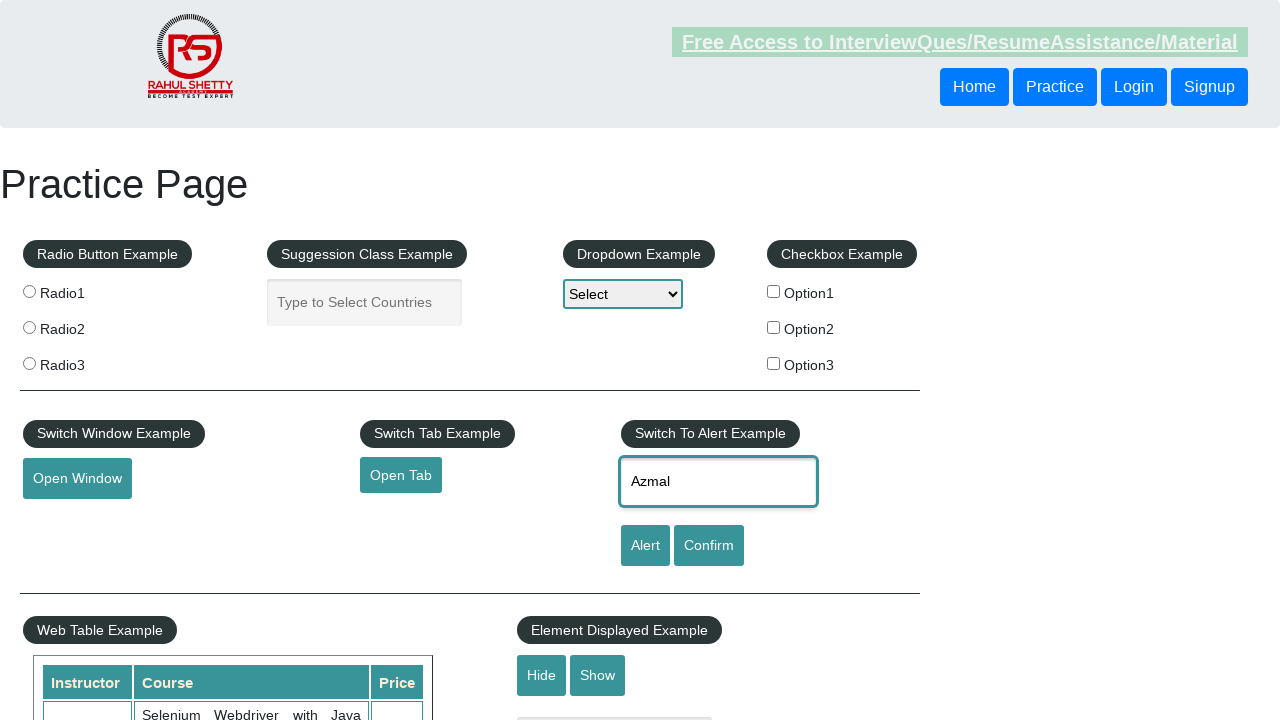

Clicked alert button to trigger alert dialog at (645, 546) on input#alertbtn
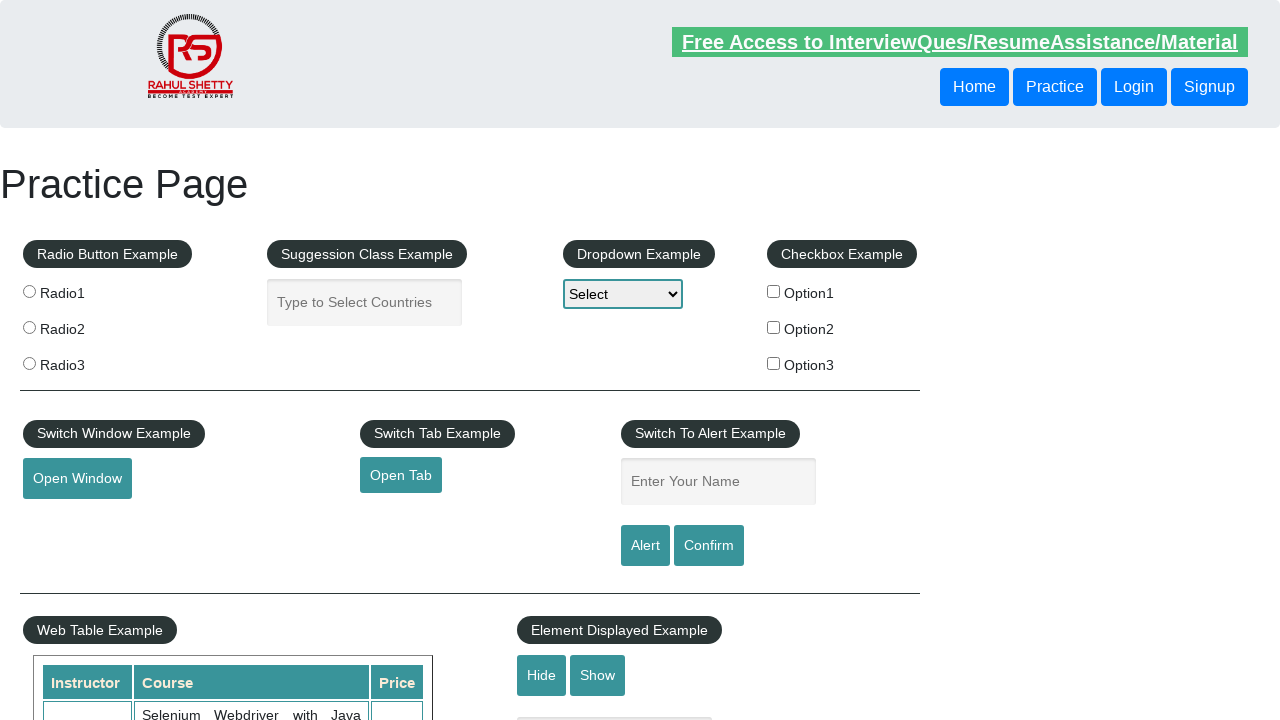

Set up dialog handler to dismiss confirmation dialogs
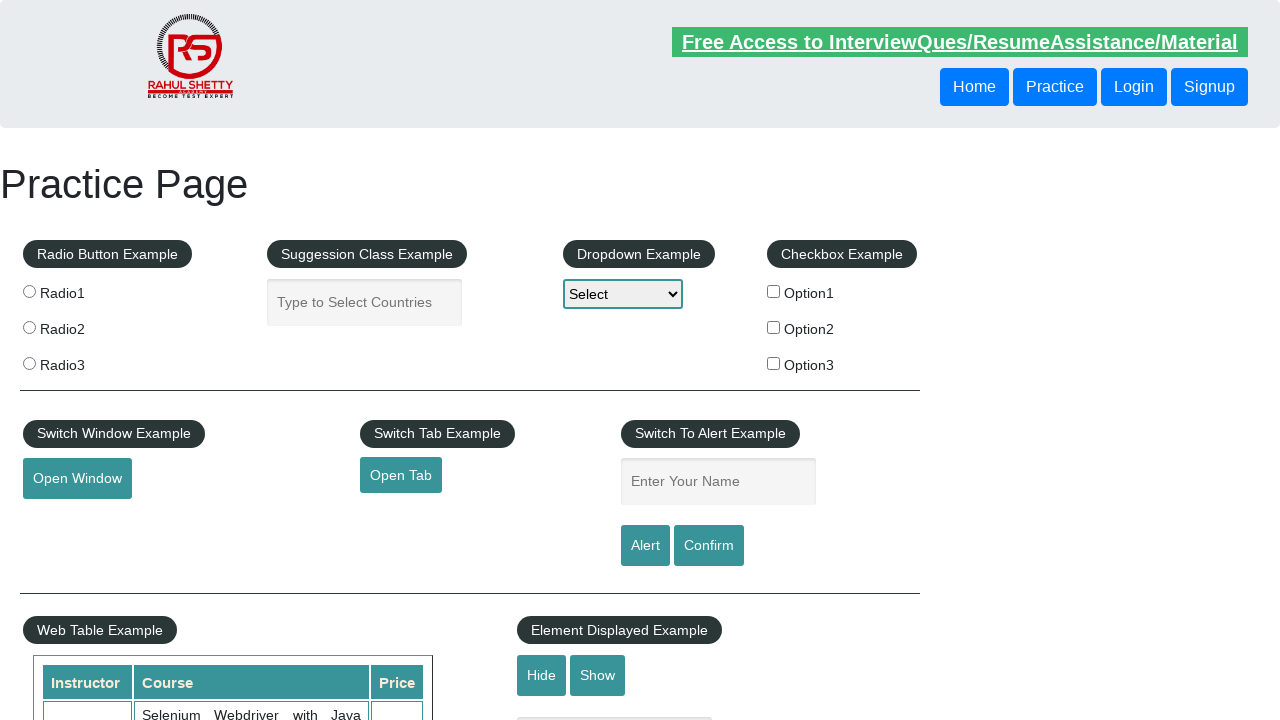

Clicked confirm button to trigger confirmation dialog at (709, 546) on input#confirmbtn
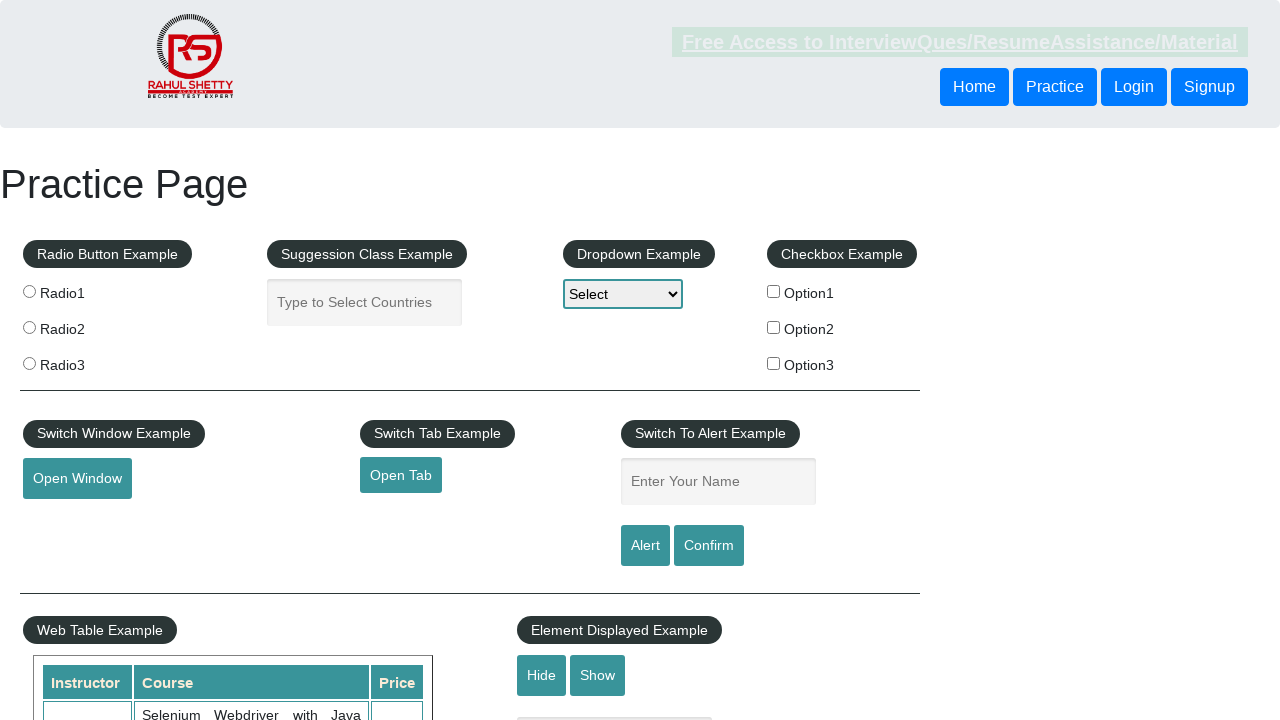

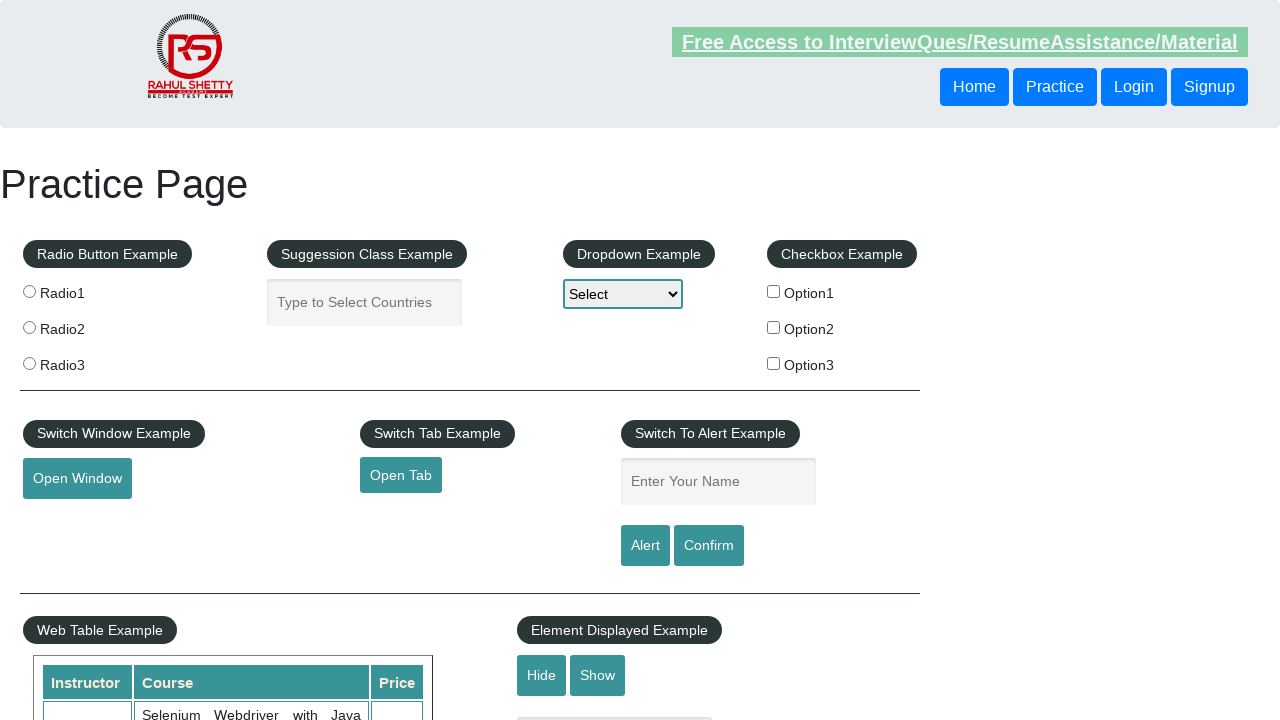